Tests right-click functionality by navigating to the DemoQA Elements section and performing a right-click on a button

Starting URL: https://demoqa.com

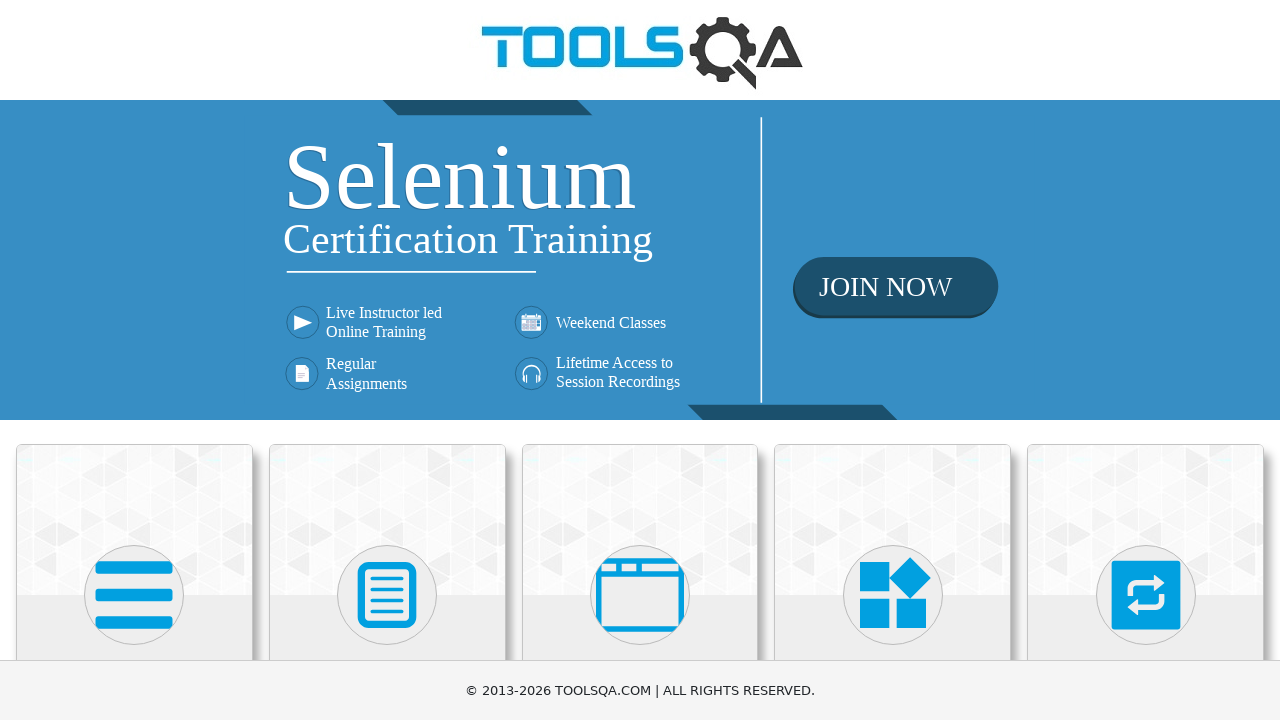

Scrolled Elements heading into view
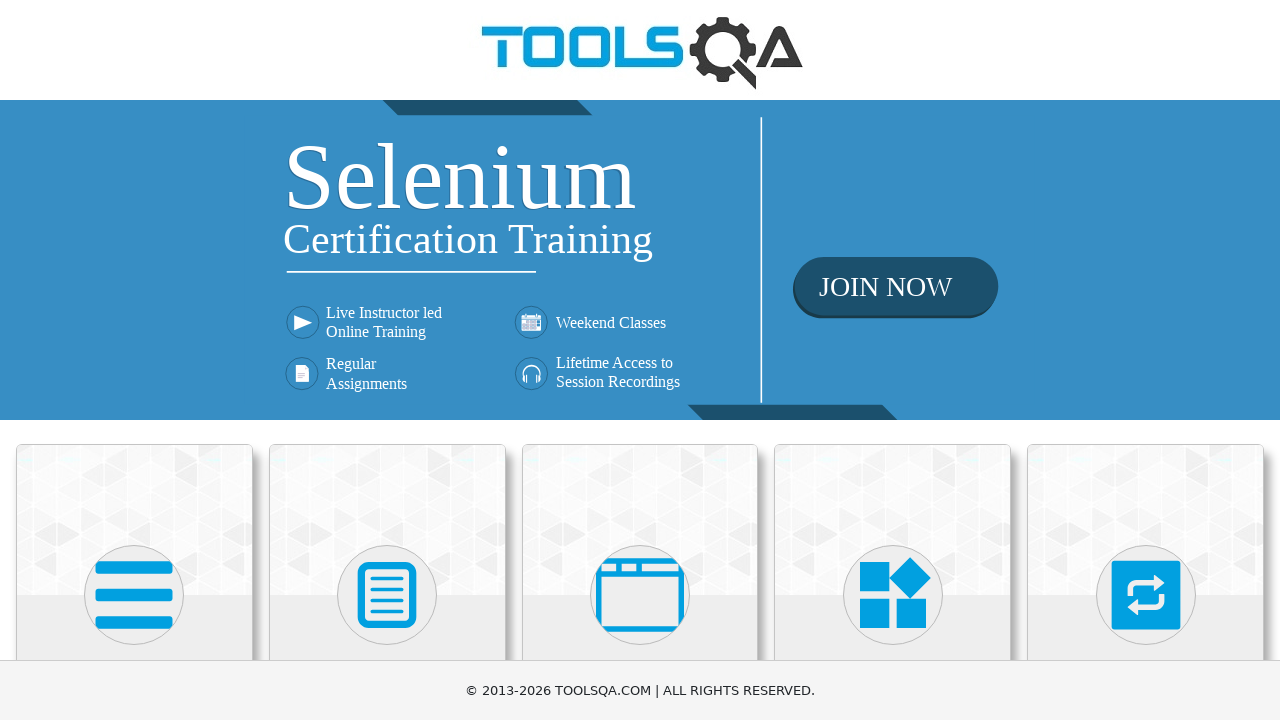

Clicked on Elements section heading at (134, 360) on xpath=//h5[contains(text(),'Elements')]
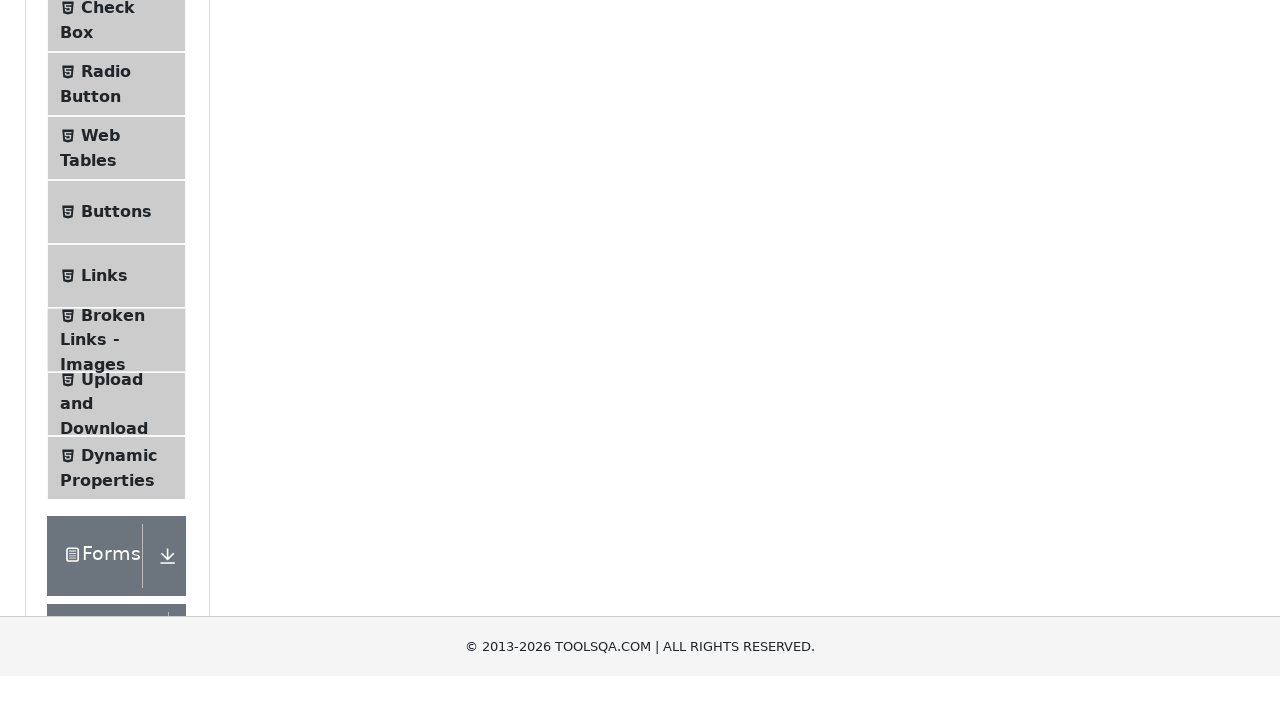

Clicked on Buttons menu item at (116, 517) on xpath=//span[contains(text(),'Buttons')]
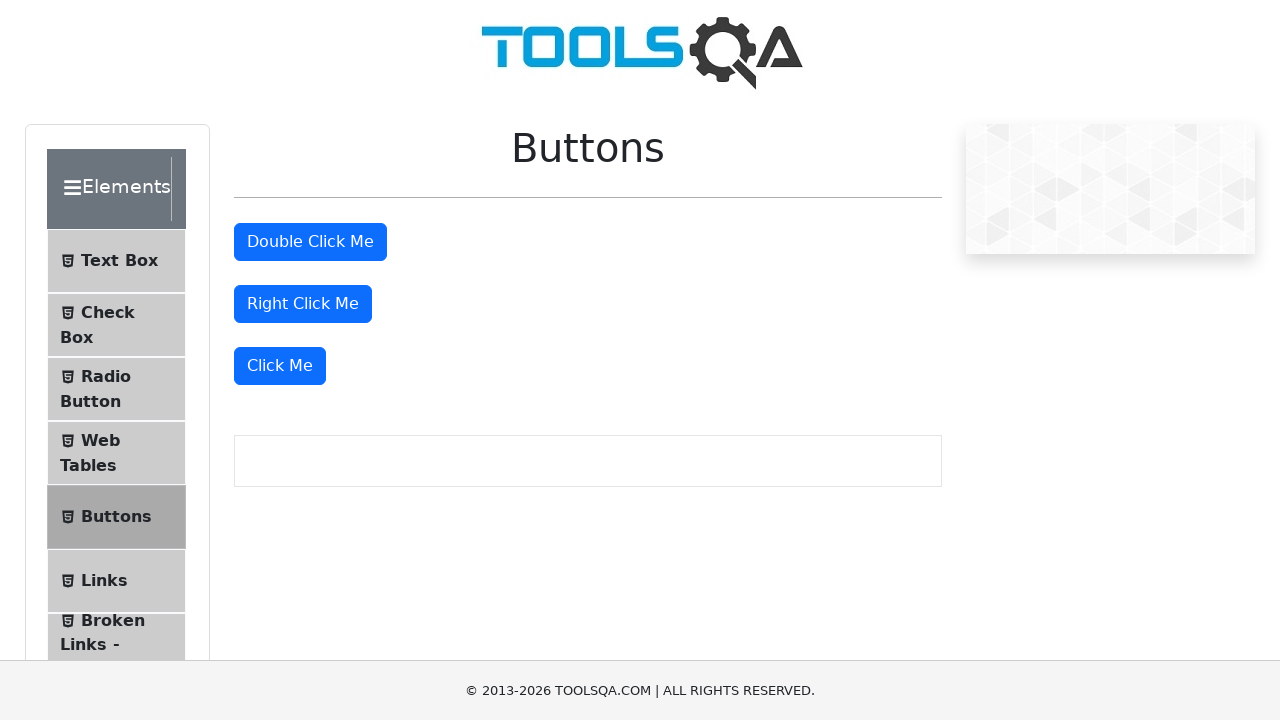

Performed right-click on 'Right Click Me' button at (303, 304) on //button[contains(text(),'Right Click Me')]
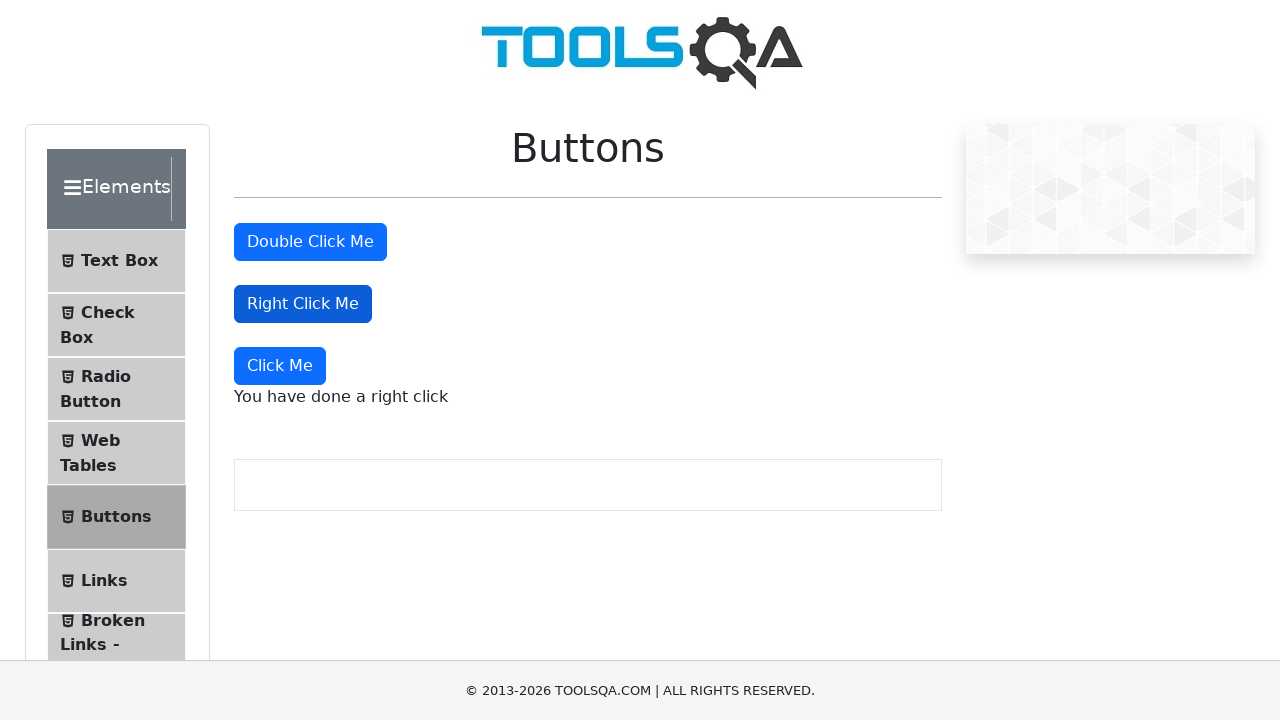

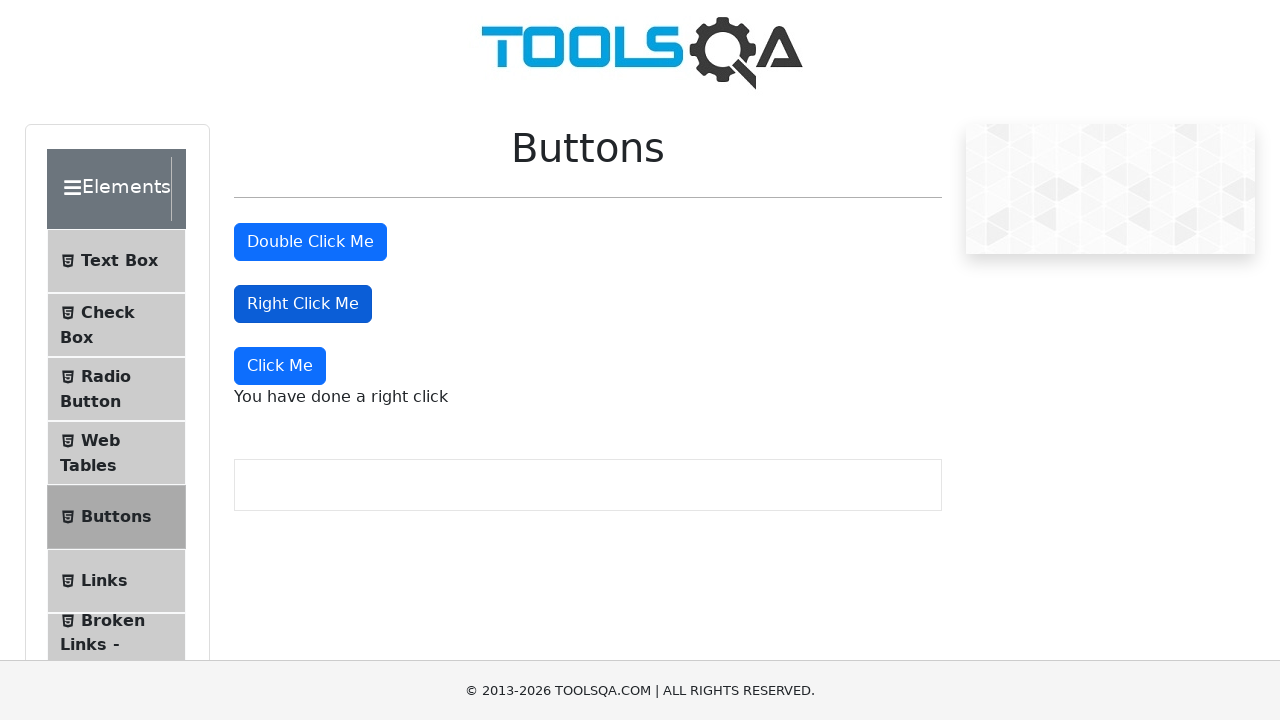